Tests JavaScript prompt dialog by clicking prompt button, entering text, and accepting the dialog

Starting URL: https://the-internet.herokuapp.com/javascript_alerts

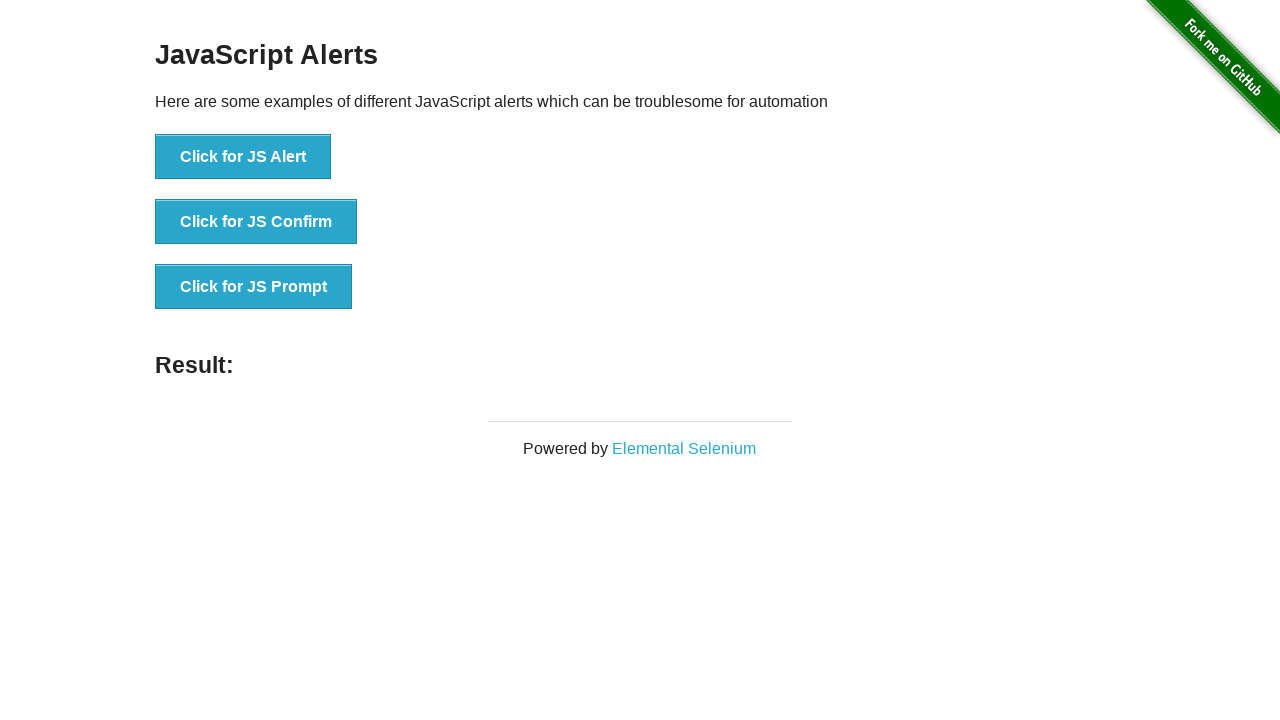

Set up dialog handler to accept prompt with text 'yusufRhmn'
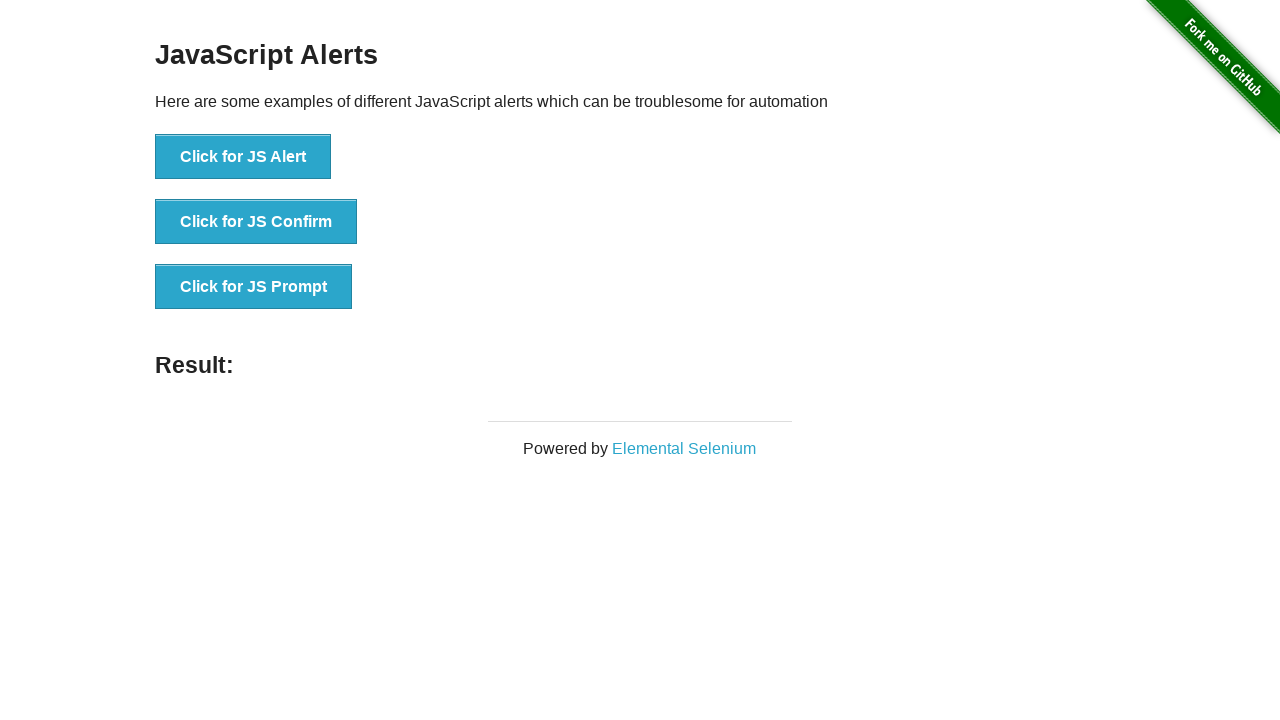

Clicked the prompt button to trigger JavaScript prompt dialog at (254, 287) on xpath=//*[@onclick='jsPrompt()']
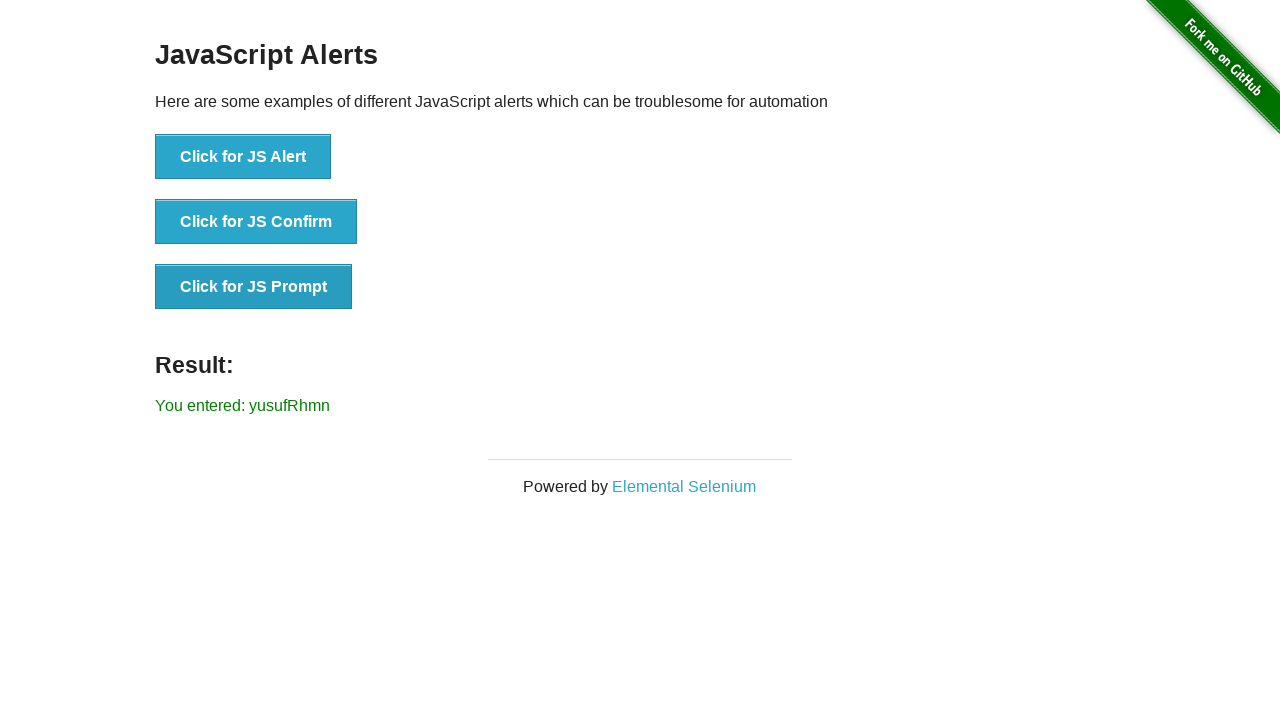

Located the result element
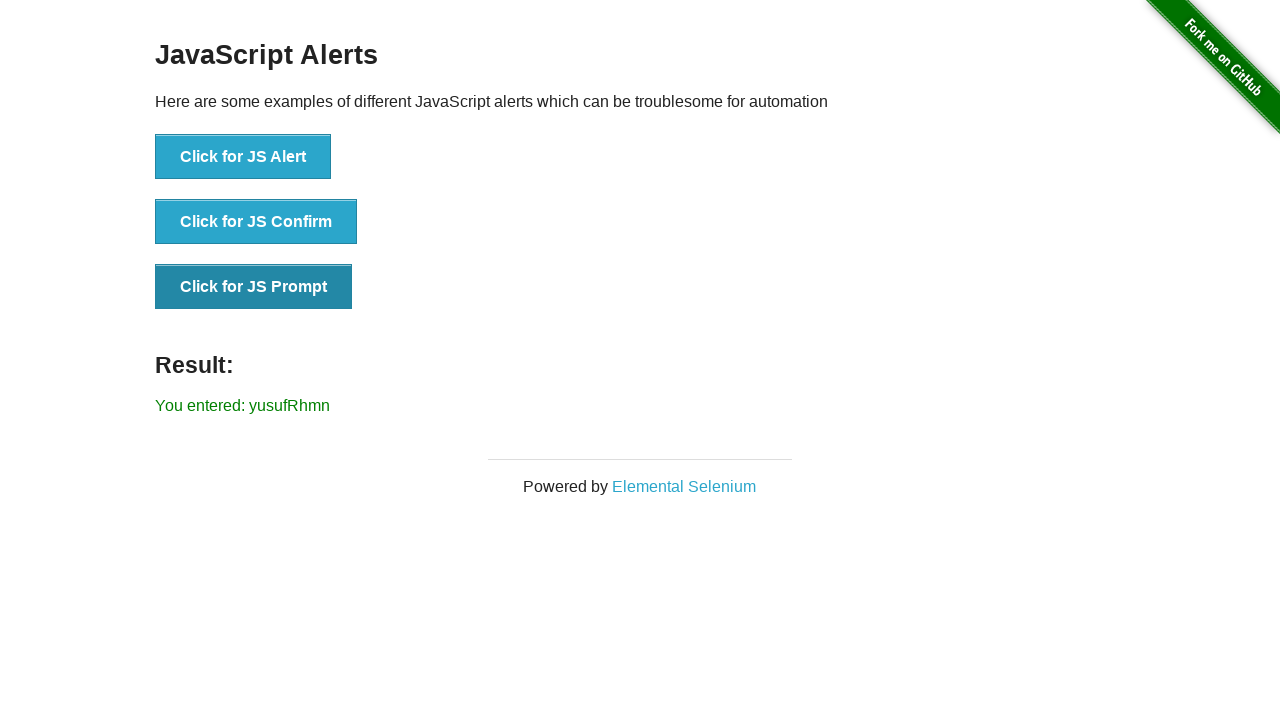

Verified result text contains the entered value 'You entered: yusufRhmn'
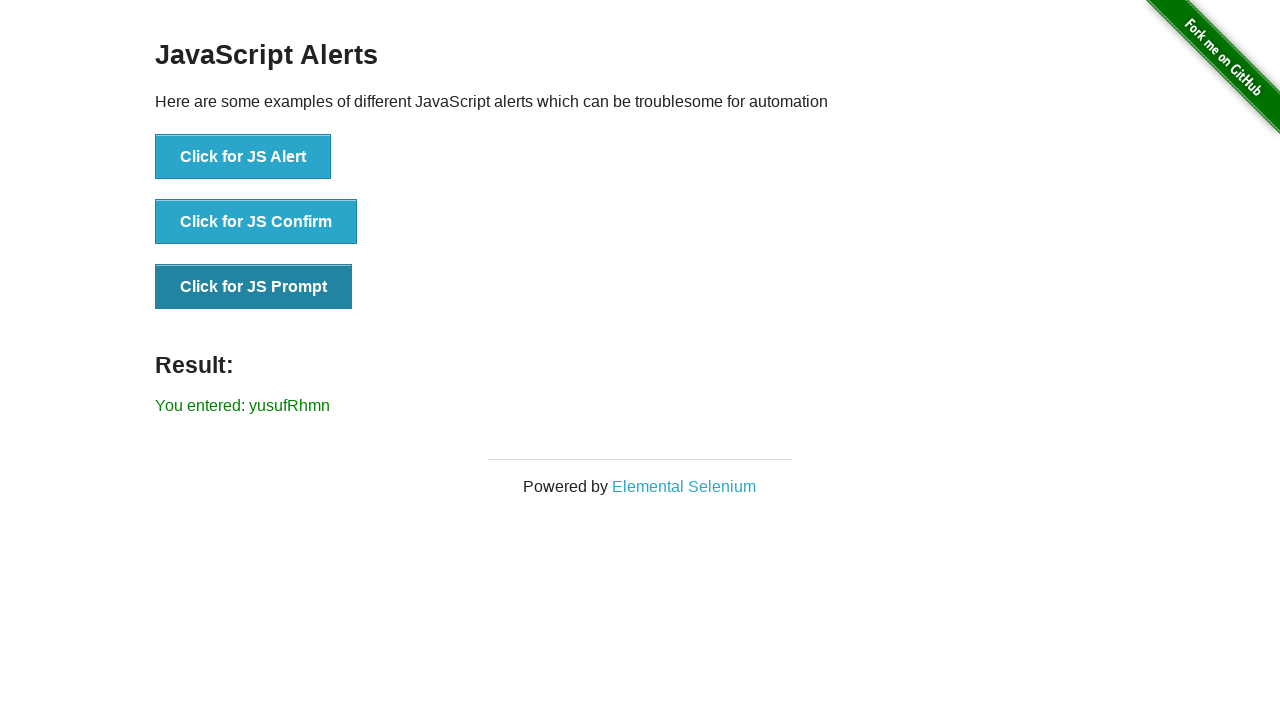

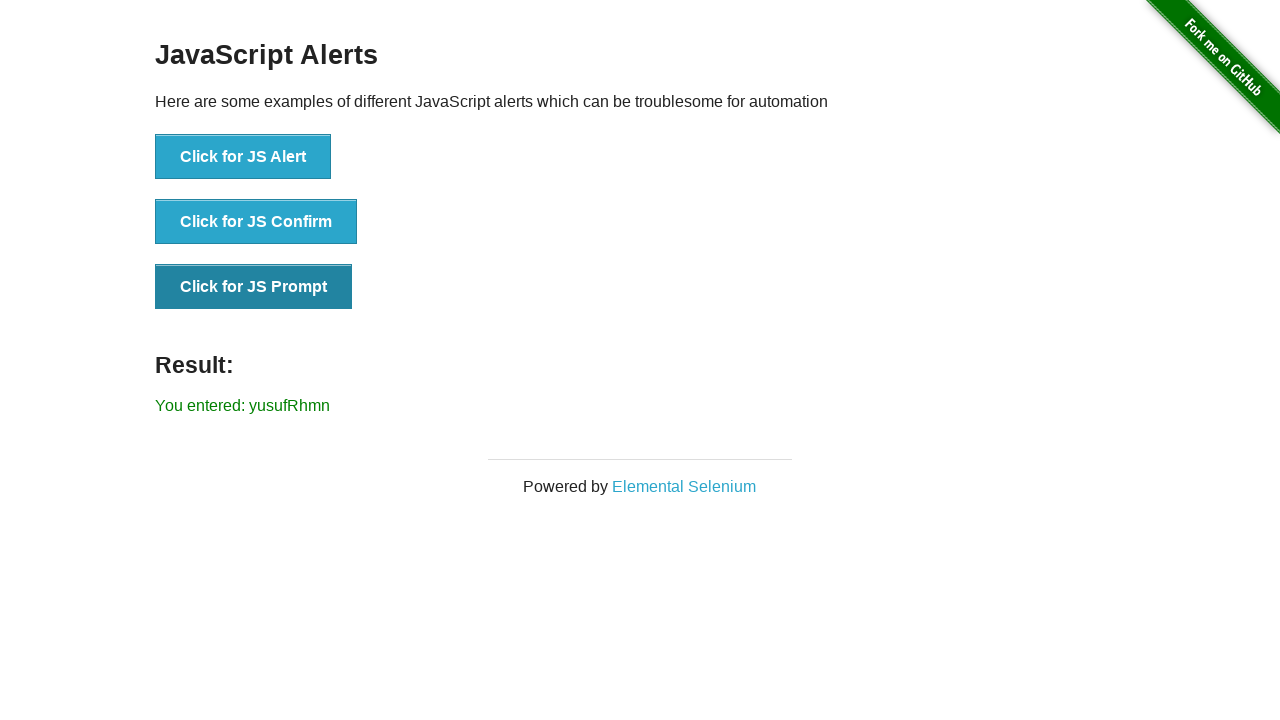